Tests that changes persist after page refresh by swapping items and reloading the page

Starting URL: http://immense-hollows-74271.herokuapp.com/

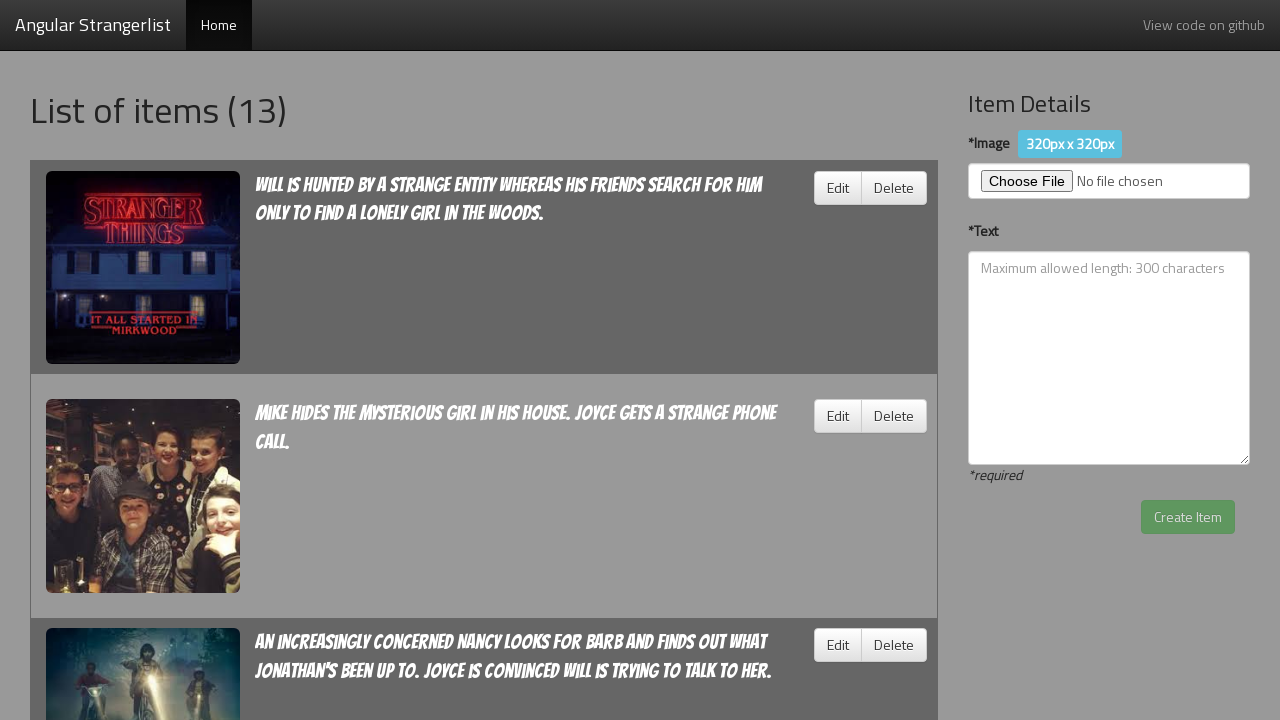

Located first list item
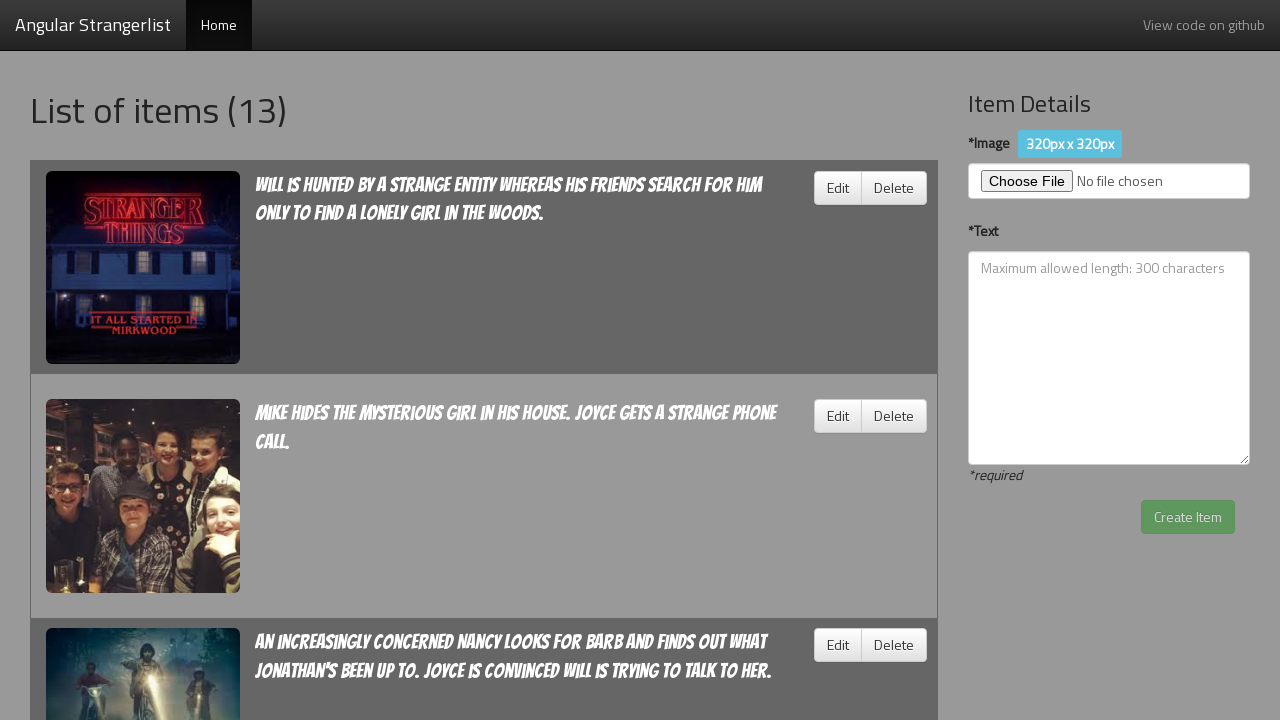

Located second list item
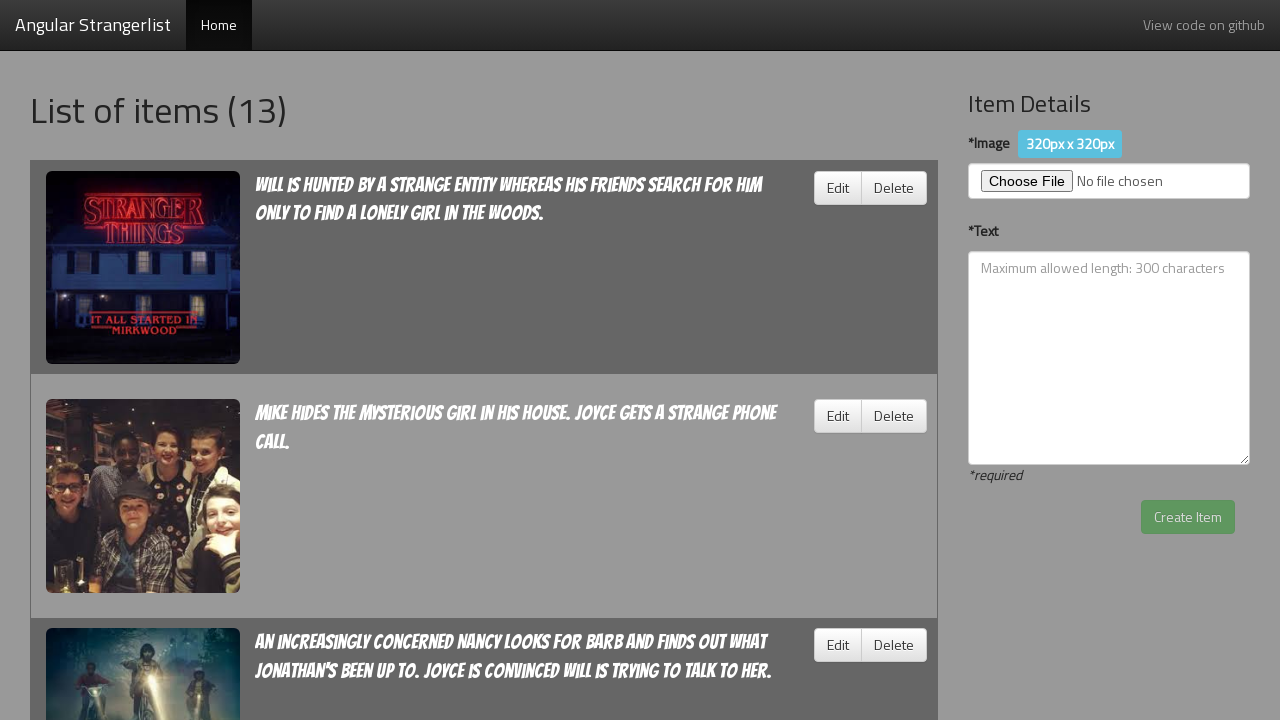

Retrieved text content of second list item before swap
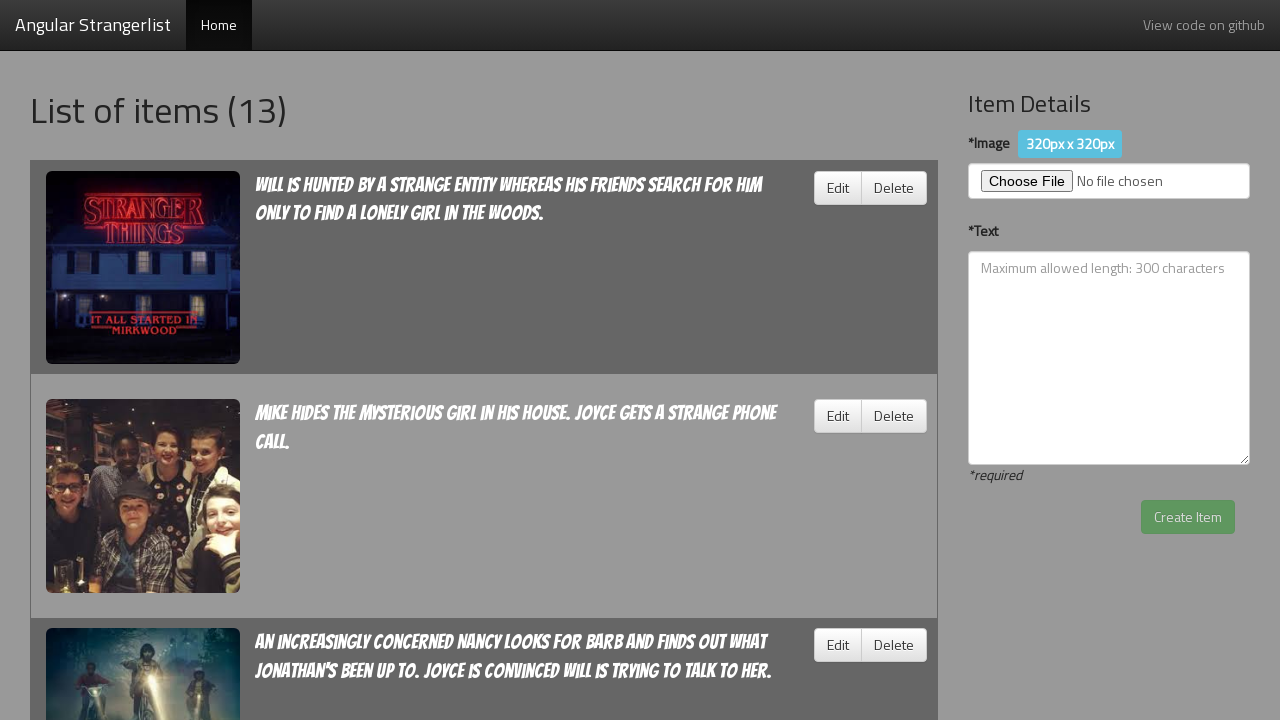

Dragged second list item to first position to swap elements at (484, 268)
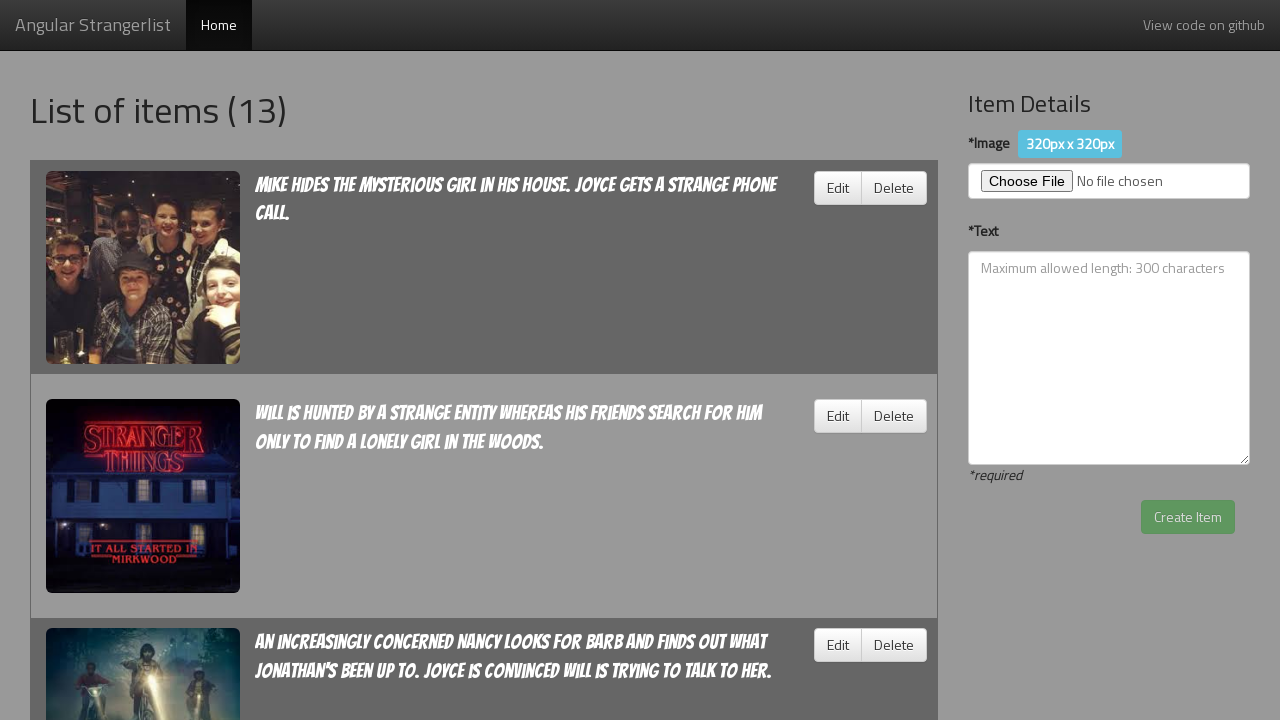

Refreshed page to verify changes persist
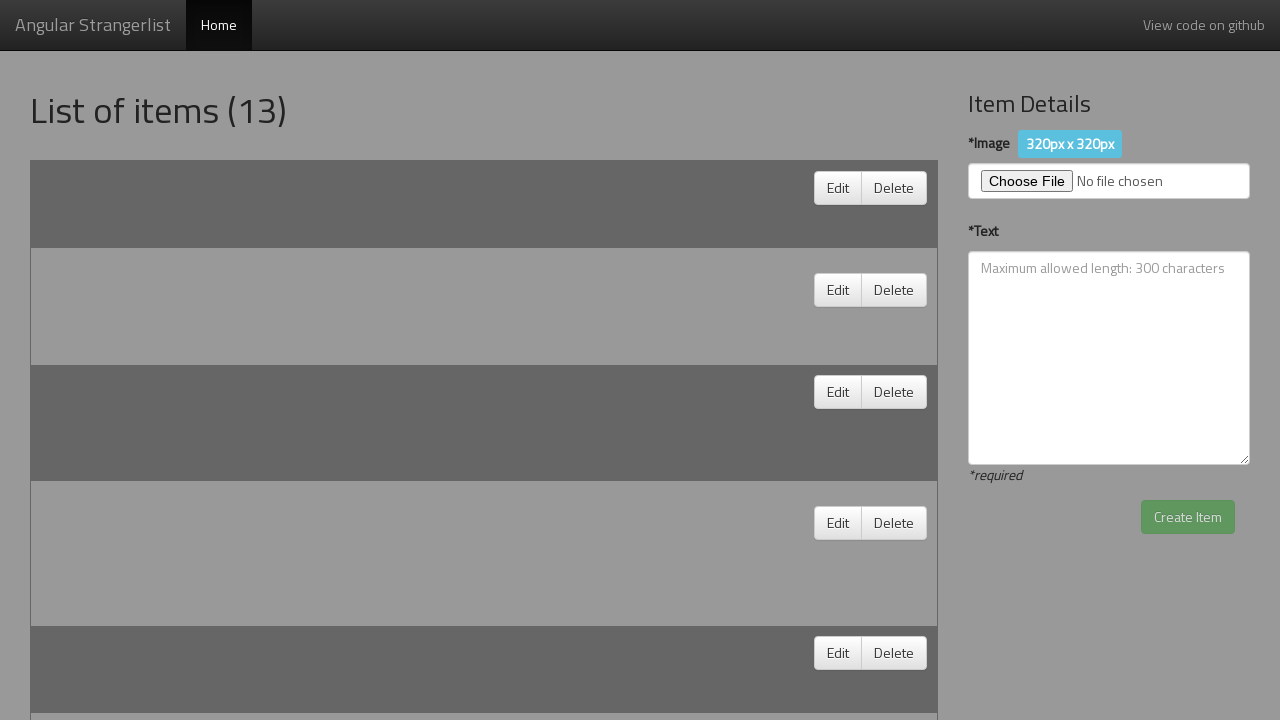

Retrieved text content of new first list item after page refresh
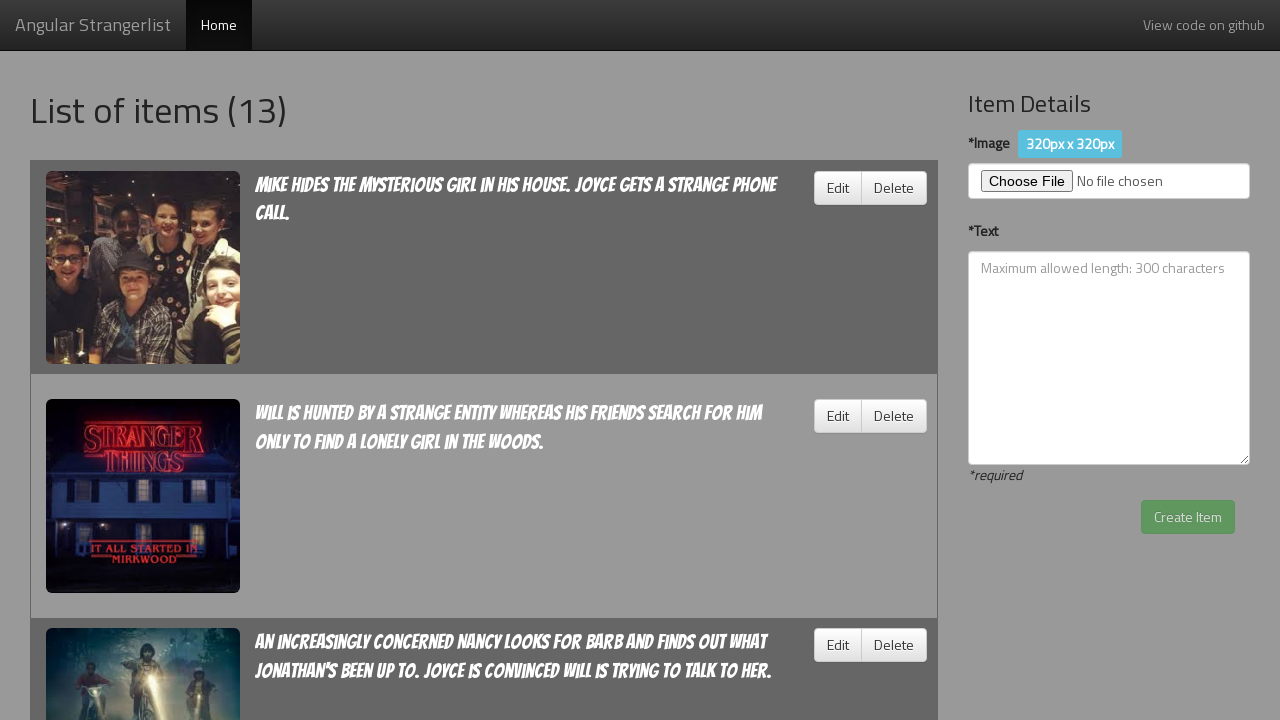

Verified that swapped item persisted after page refresh - assertion passed
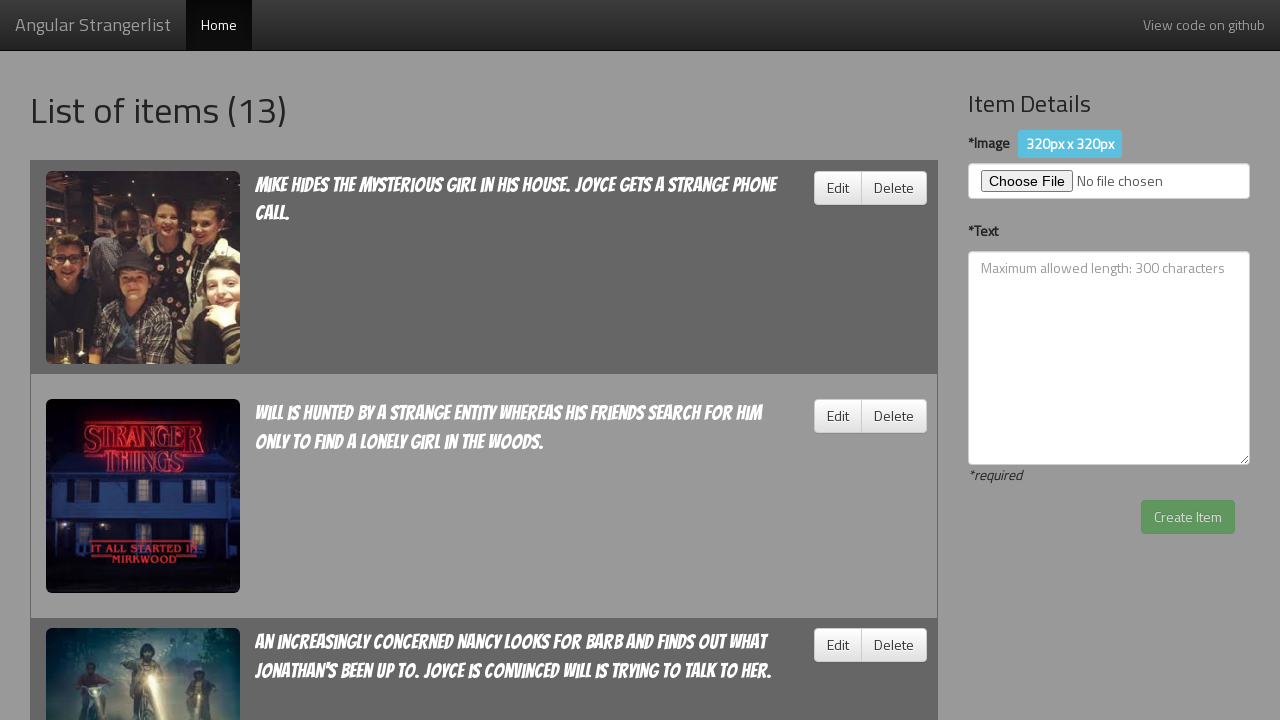

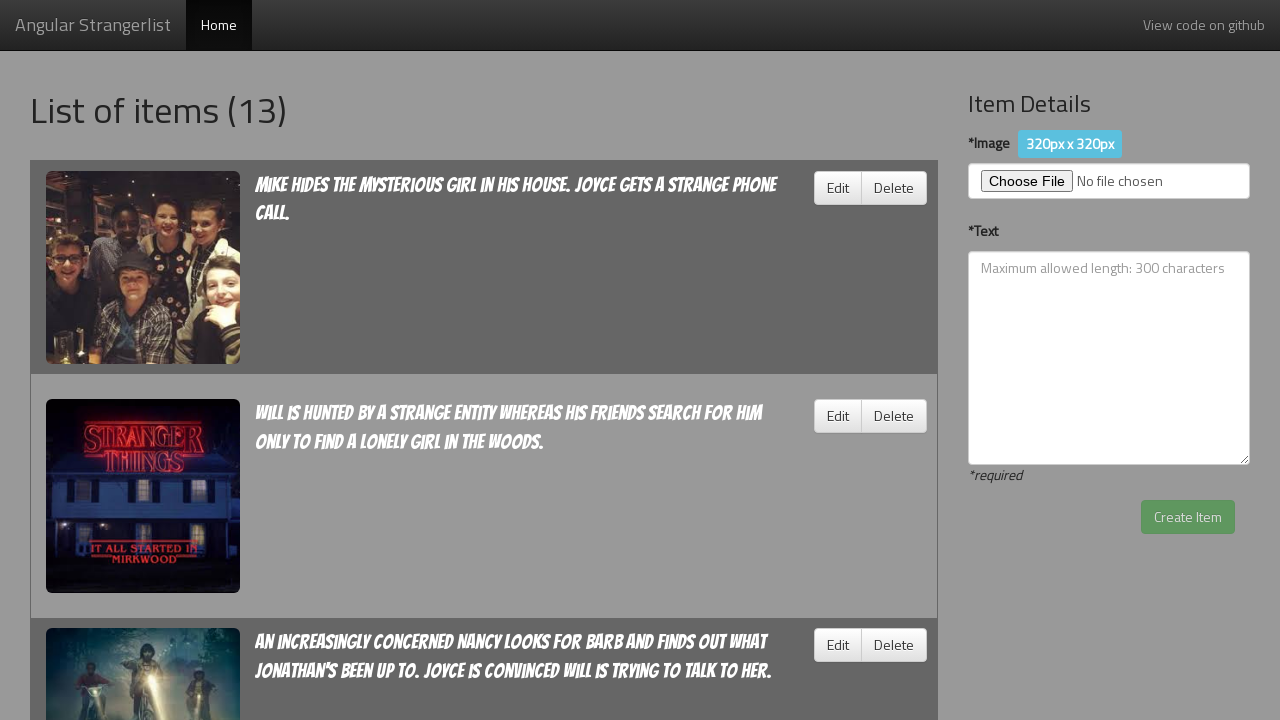